Tests opening and closing a small modal dialog and verifies the large modal button is still visible

Starting URL: https://demoqa.com/modal-dialogs

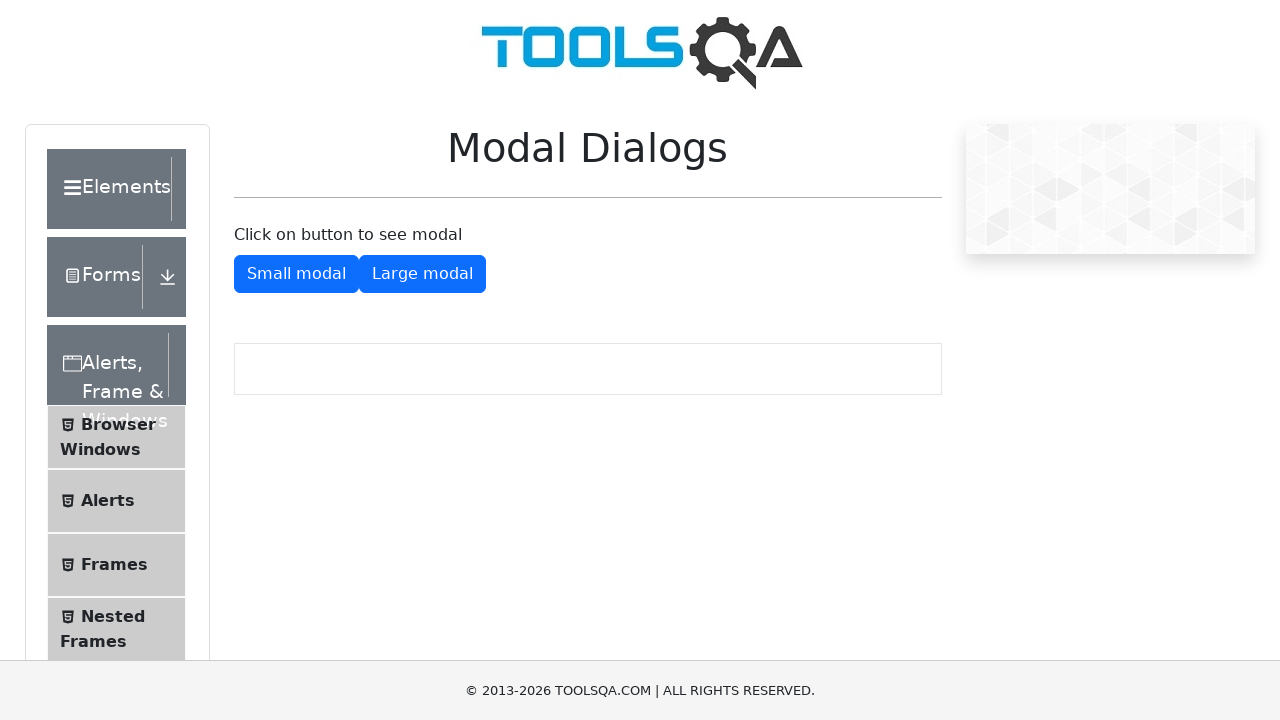

Clicked button to show small modal dialog at (296, 274) on #showSmallModal
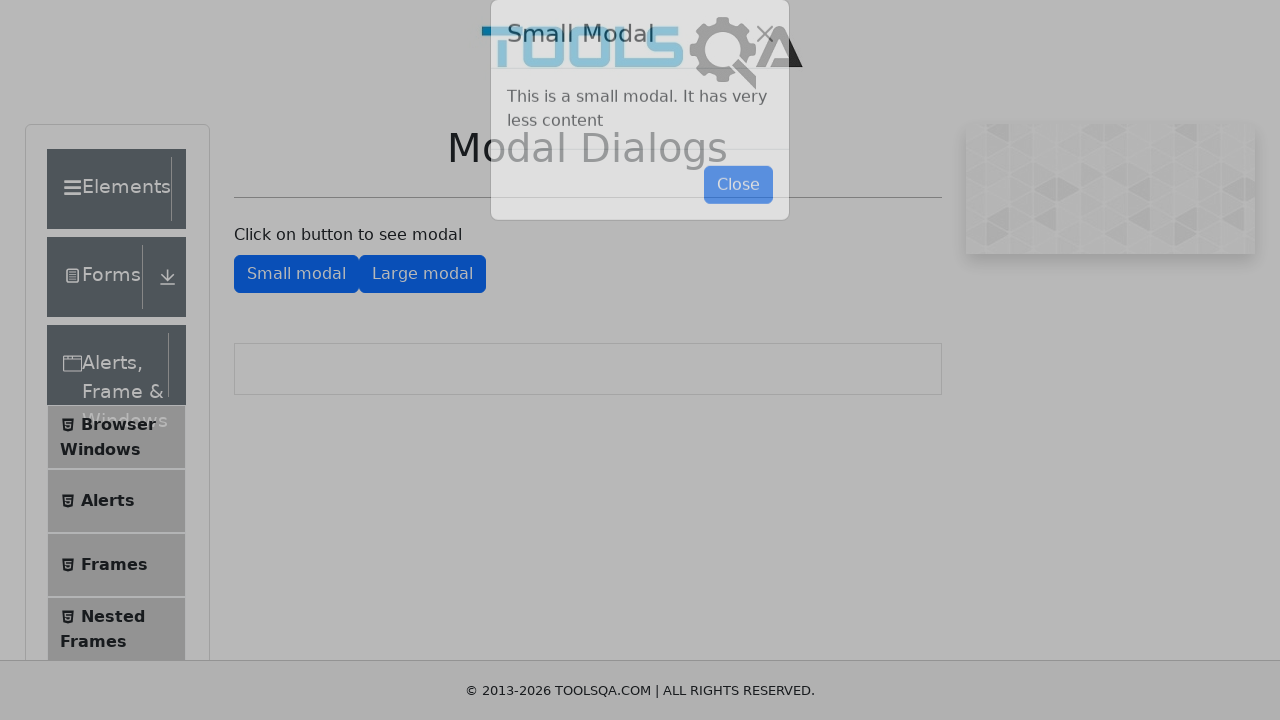

Clicked button to close small modal dialog at (738, 214) on #closeSmallModal
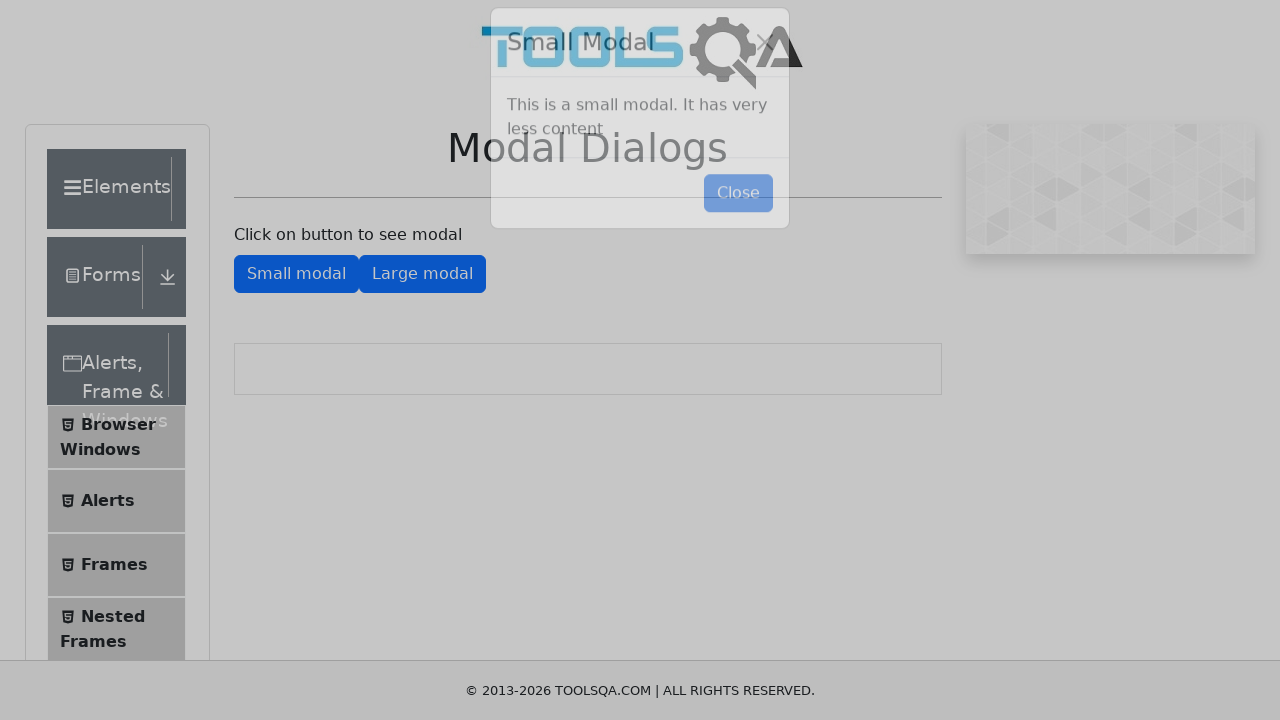

Verified large modal button is visible after closing small modal
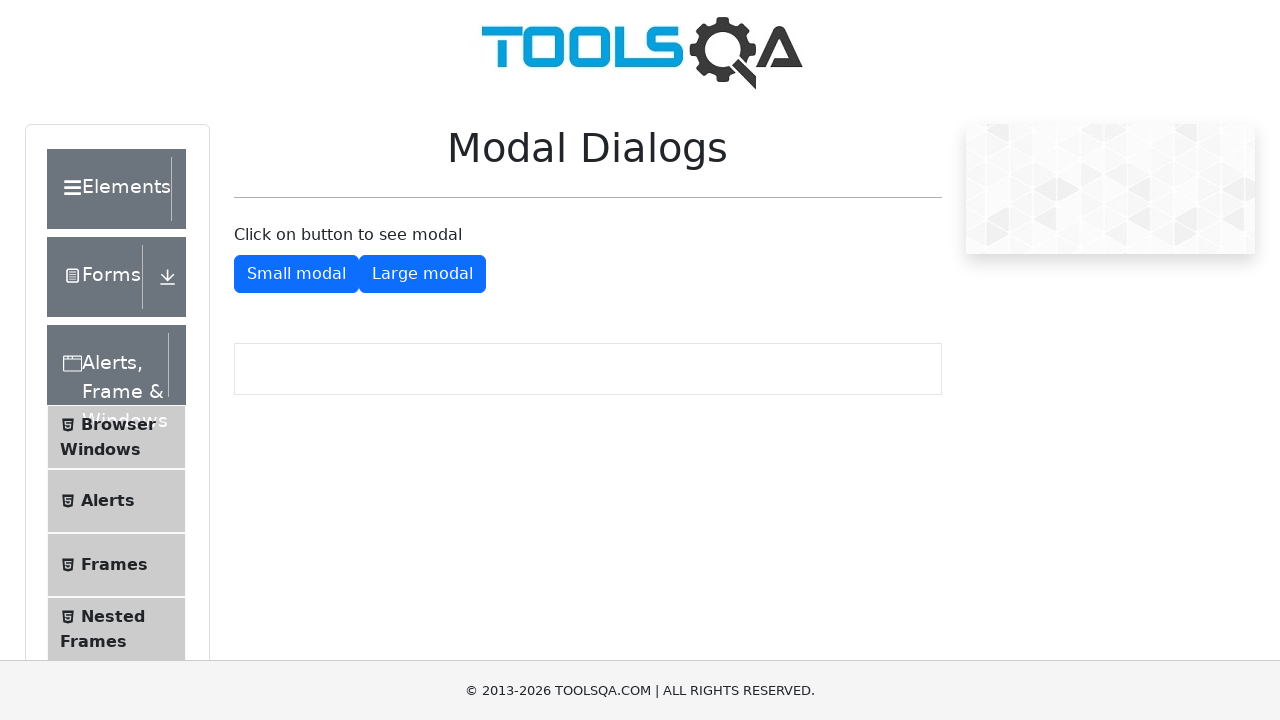

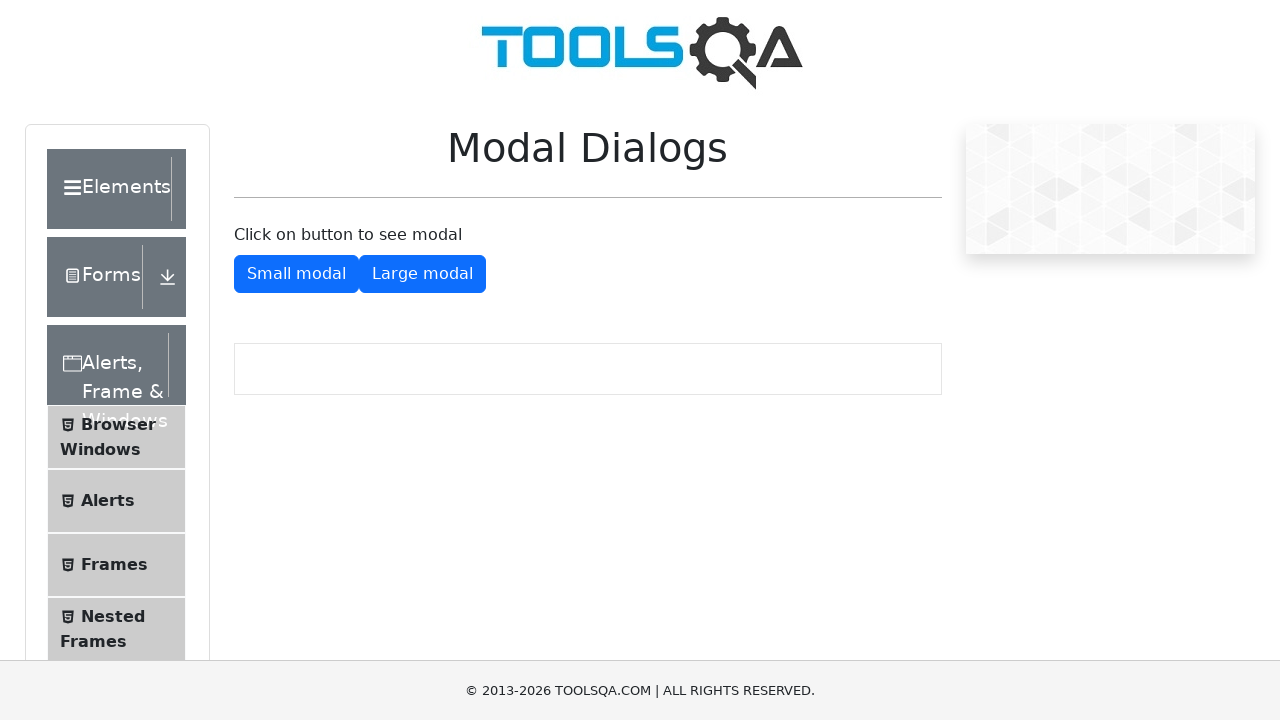